Tests JavaScript prompt alert functionality by clicking to open a prompt box, entering text into it, and accepting the alert

Starting URL: http://demo.automationtesting.in/Alerts.html

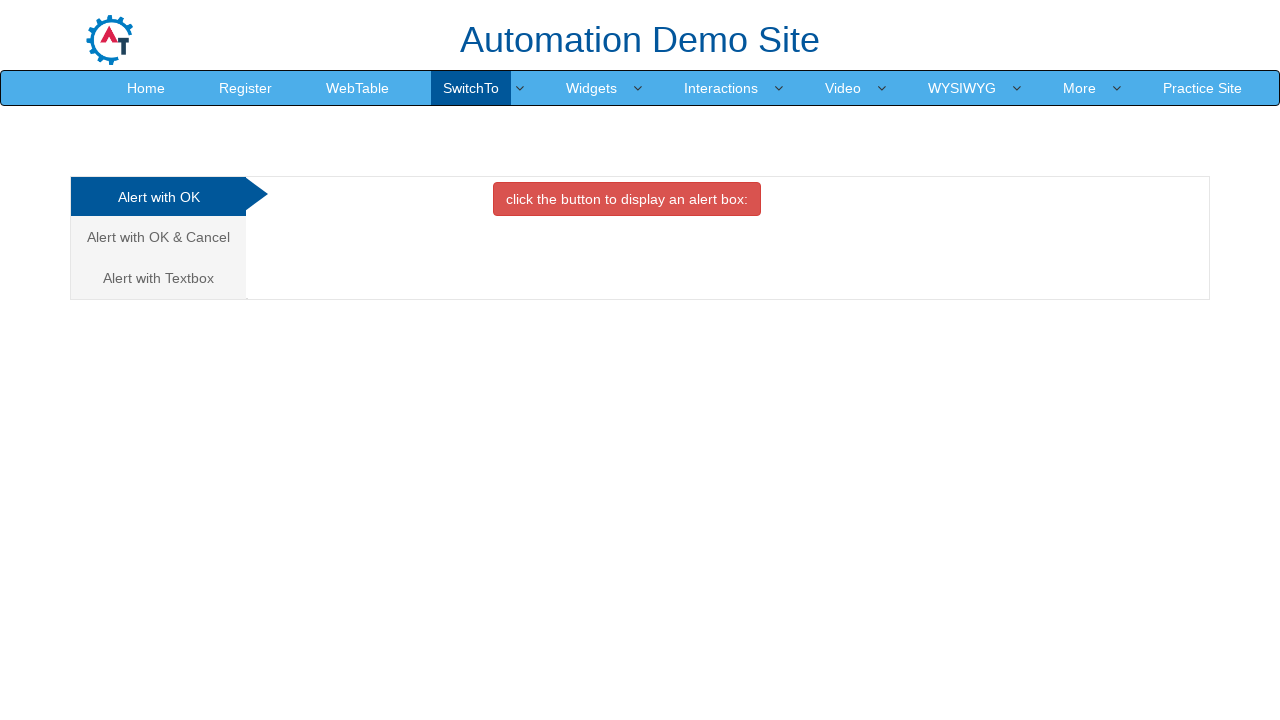

Clicked on 'Alert with Textbox' tab at (158, 278) on xpath=//a[text()='Alert with Textbox ']
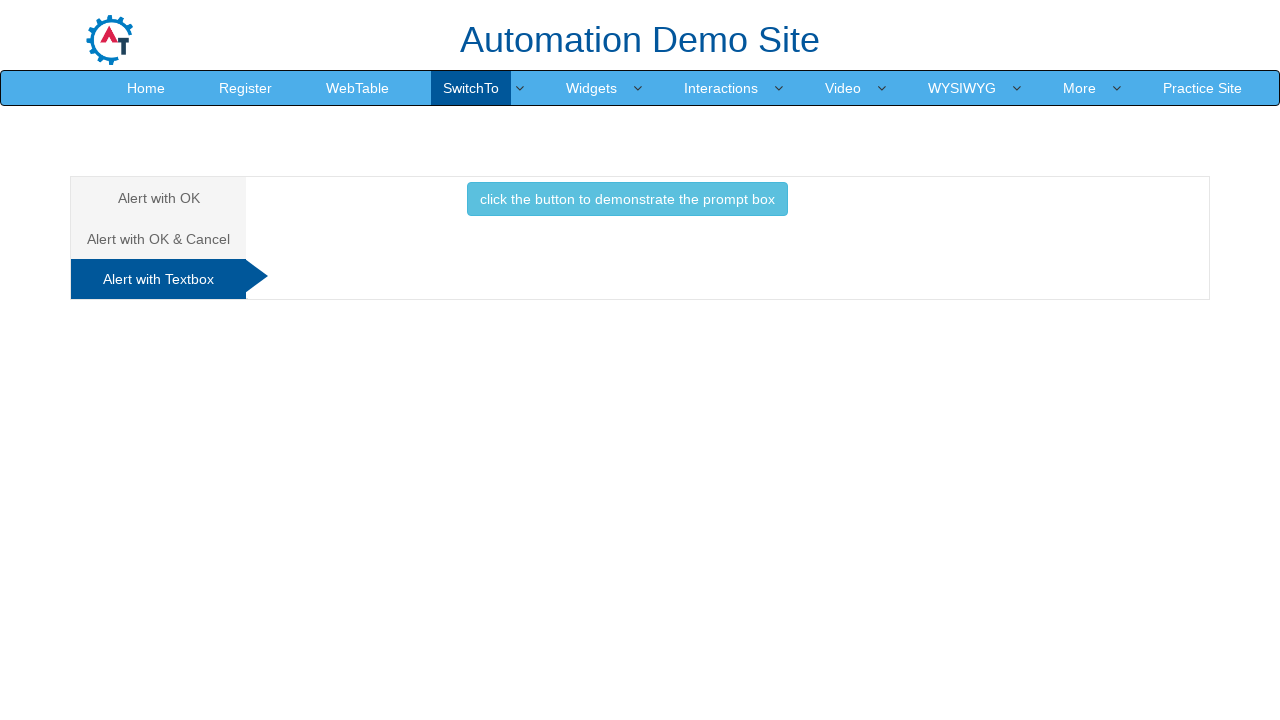

Clicked button to trigger prompt box at (627, 199) on xpath=//button[text()='click the button to demonstrate the prompt box ']
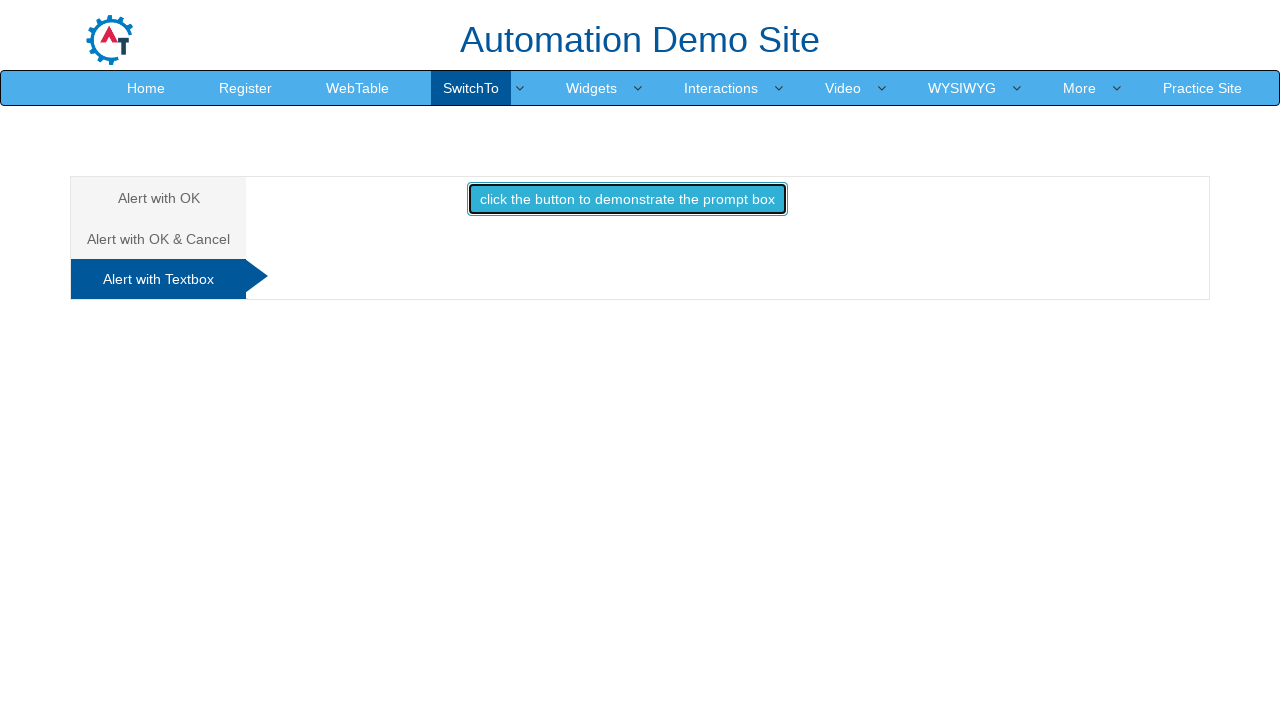

Re-clicked on 'Alert with Textbox' tab to set up dialog handler at (158, 279) on xpath=//a[text()='Alert with Textbox ']
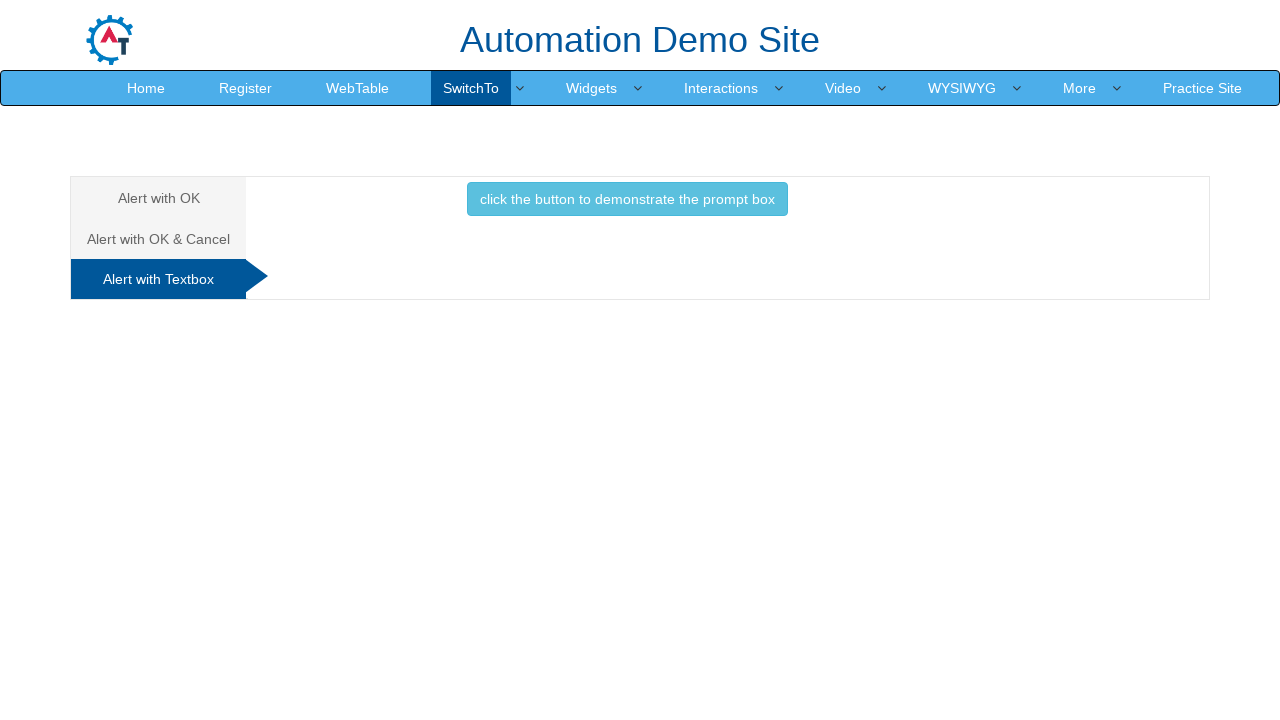

Clicked button to trigger prompt box and accepted with 'selenium testing' at (627, 199) on xpath=//button[text()='click the button to demonstrate the prompt box ']
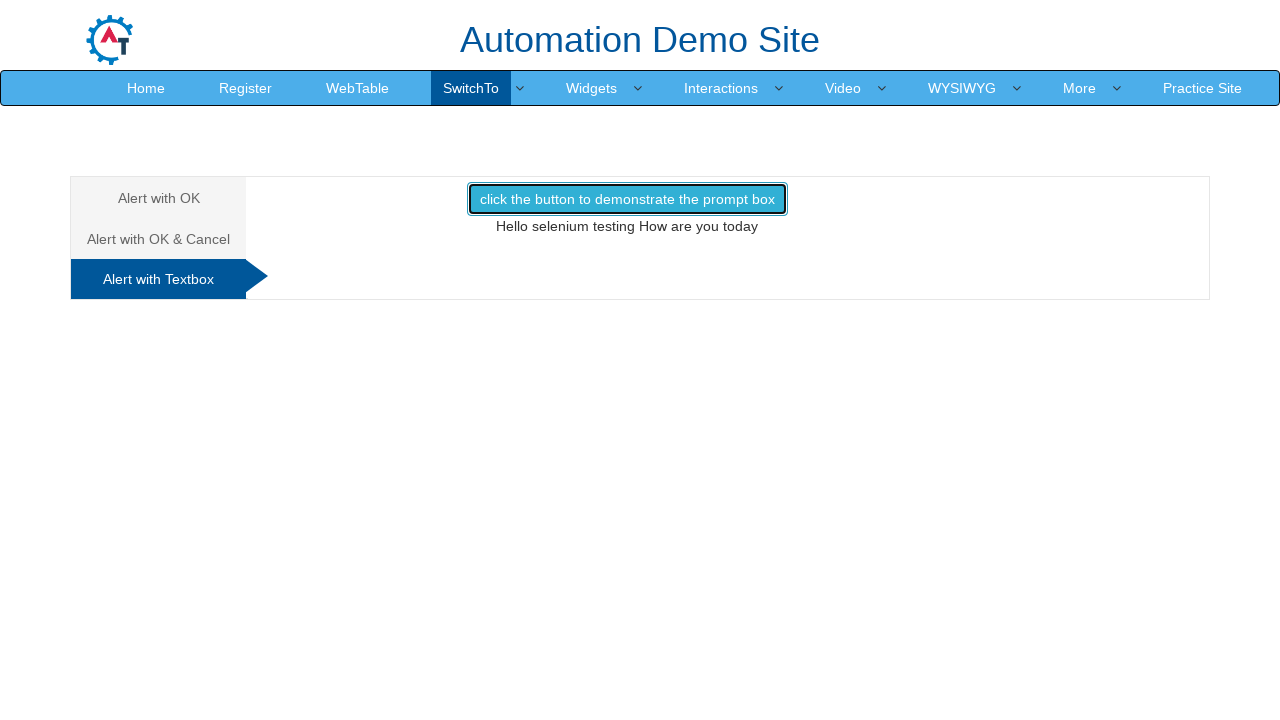

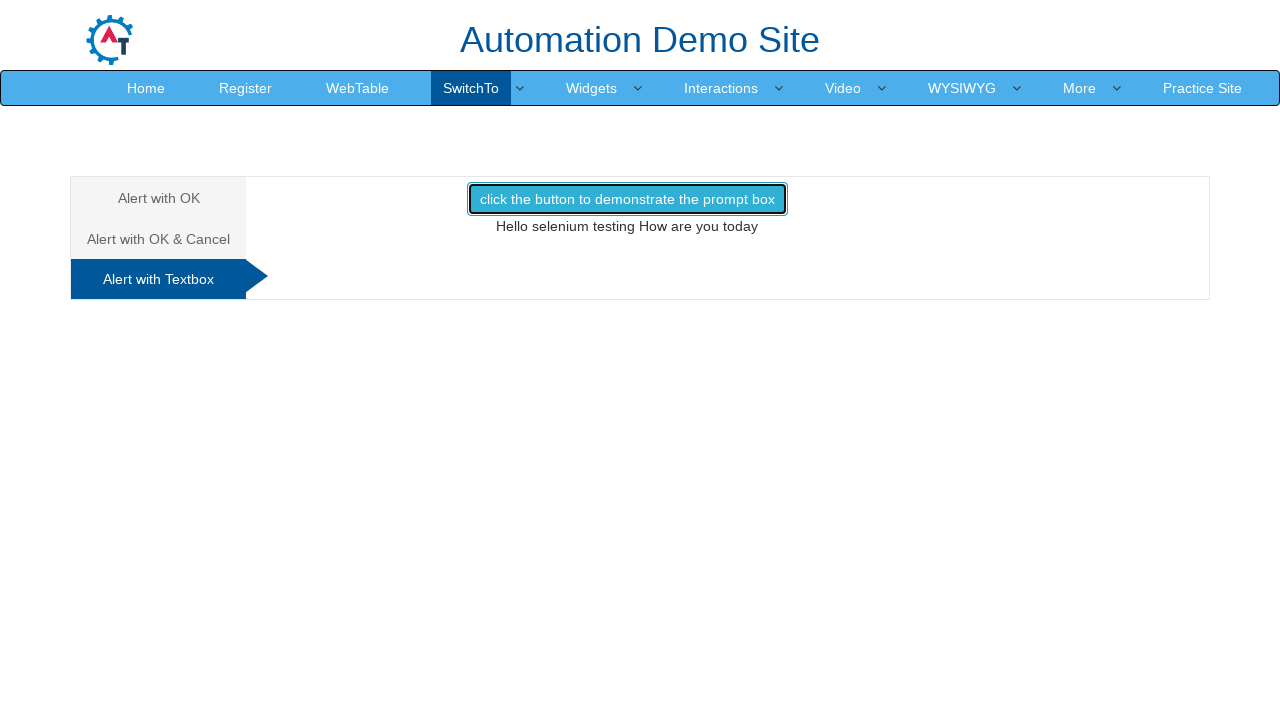